Tests pagination navigation on a book catalog website by verifying products are displayed and clicking through to the next page of results.

Starting URL: http://books.toscrape.com/

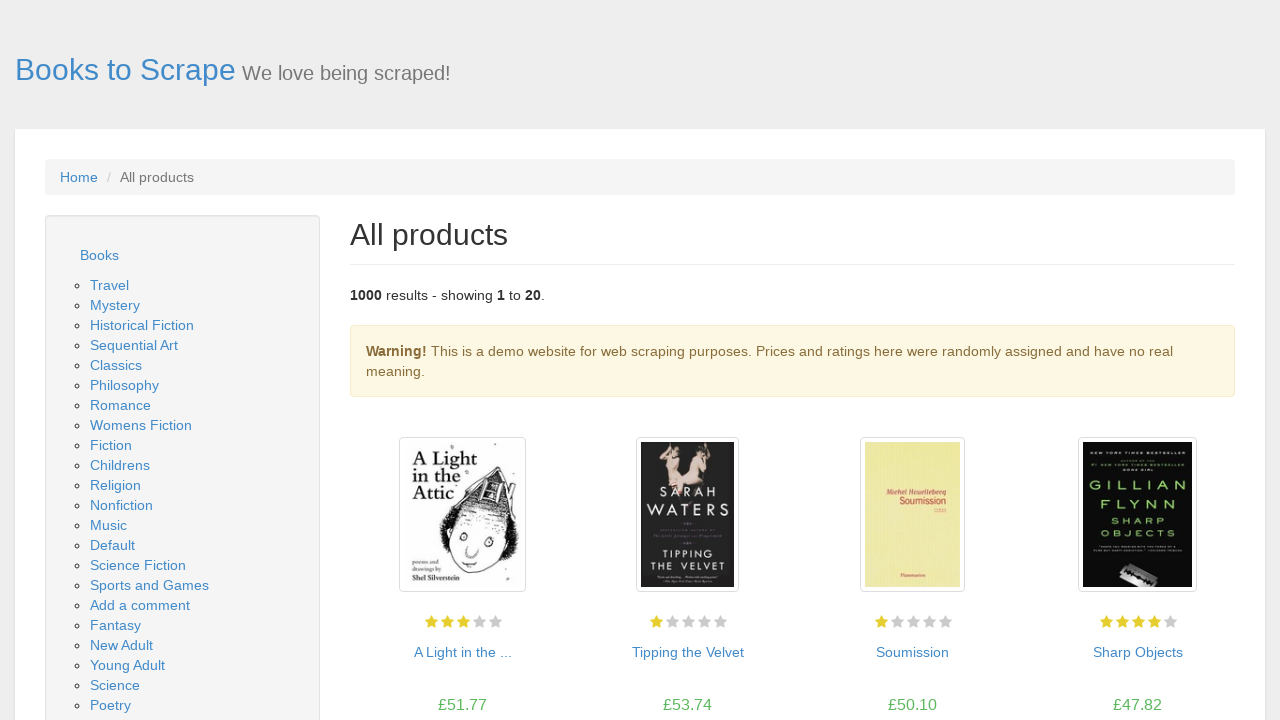

Waited for product listings to load on the first page
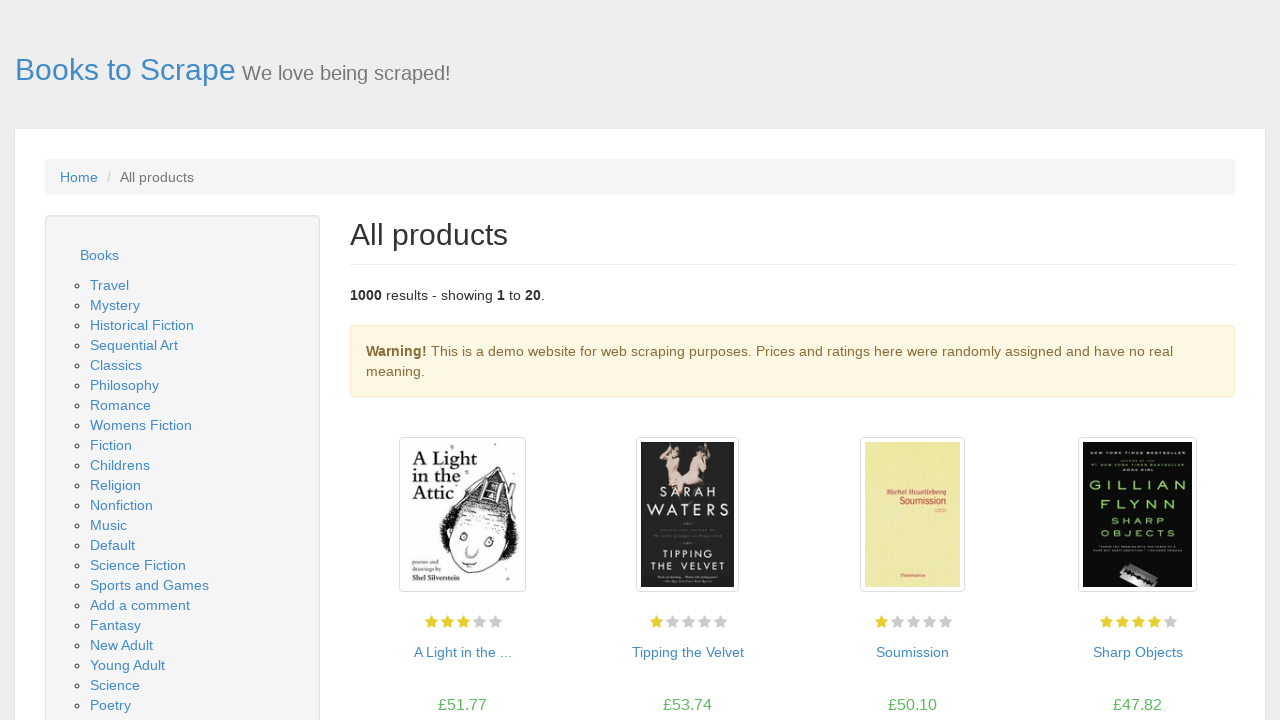

Verified that products are displayed on the page
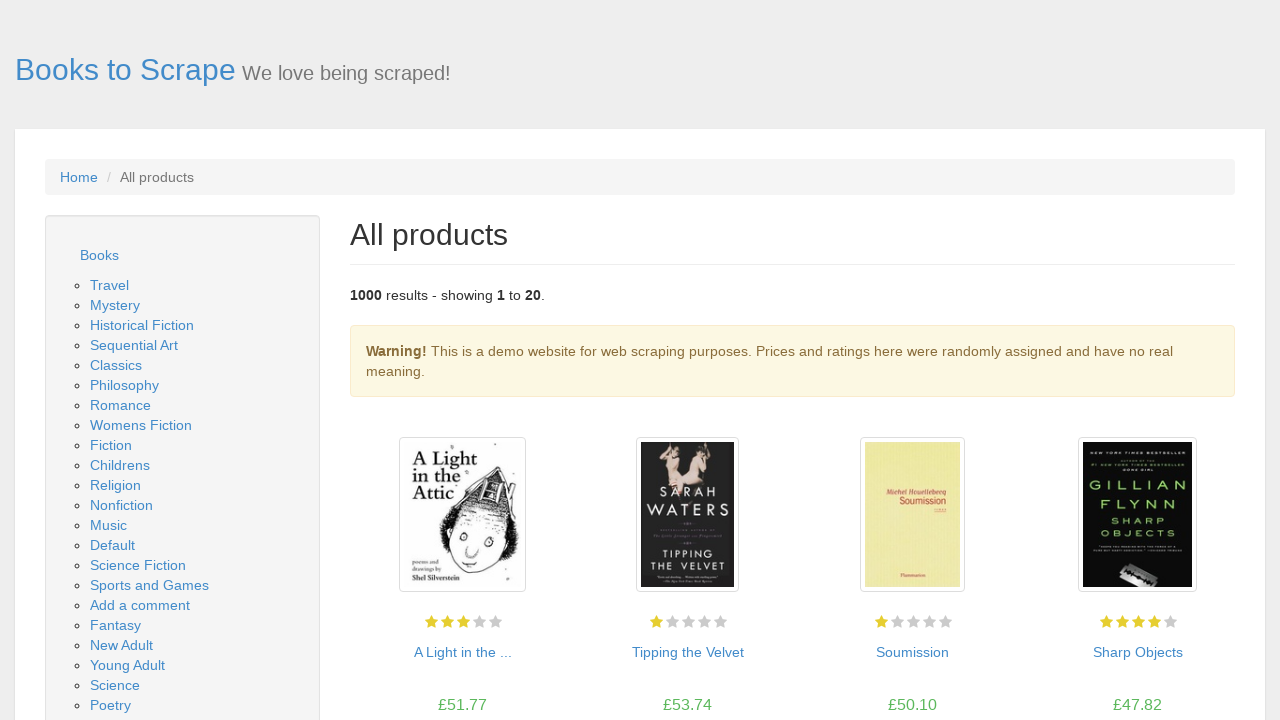

Clicked the next page button to navigate to page 2 at (1206, 654) on li.next a
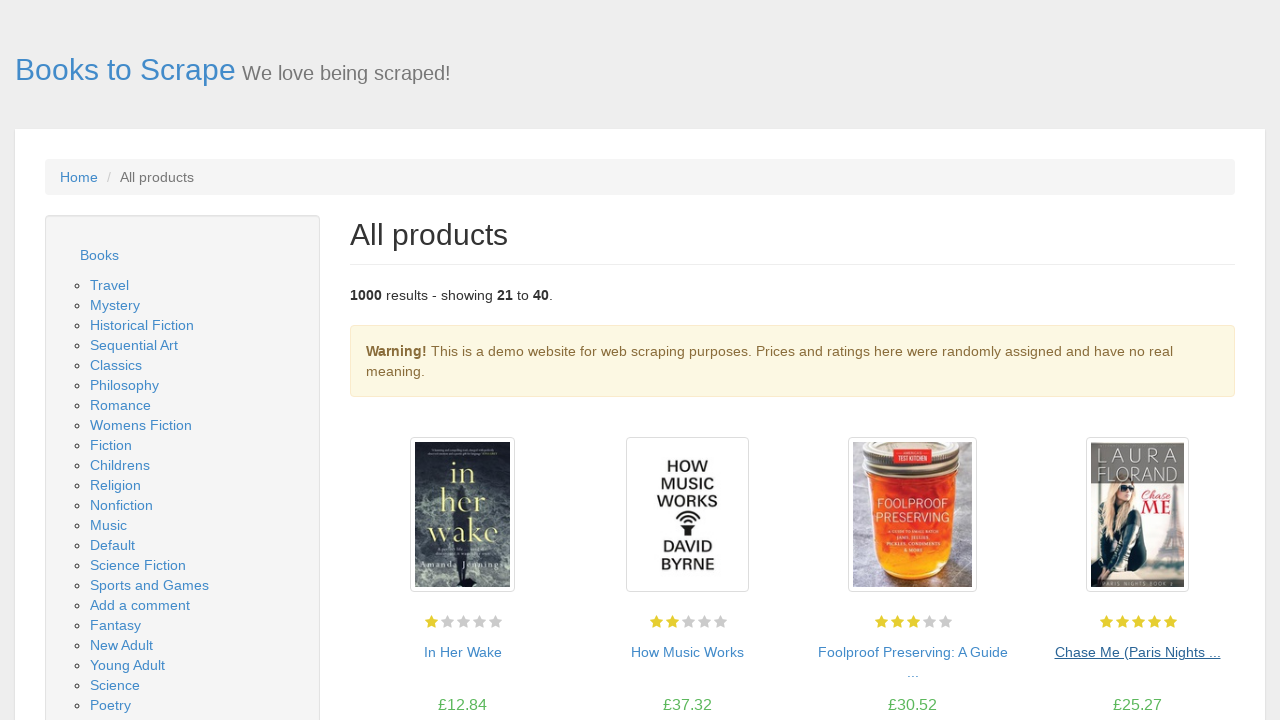

Waited for products to load on page 2
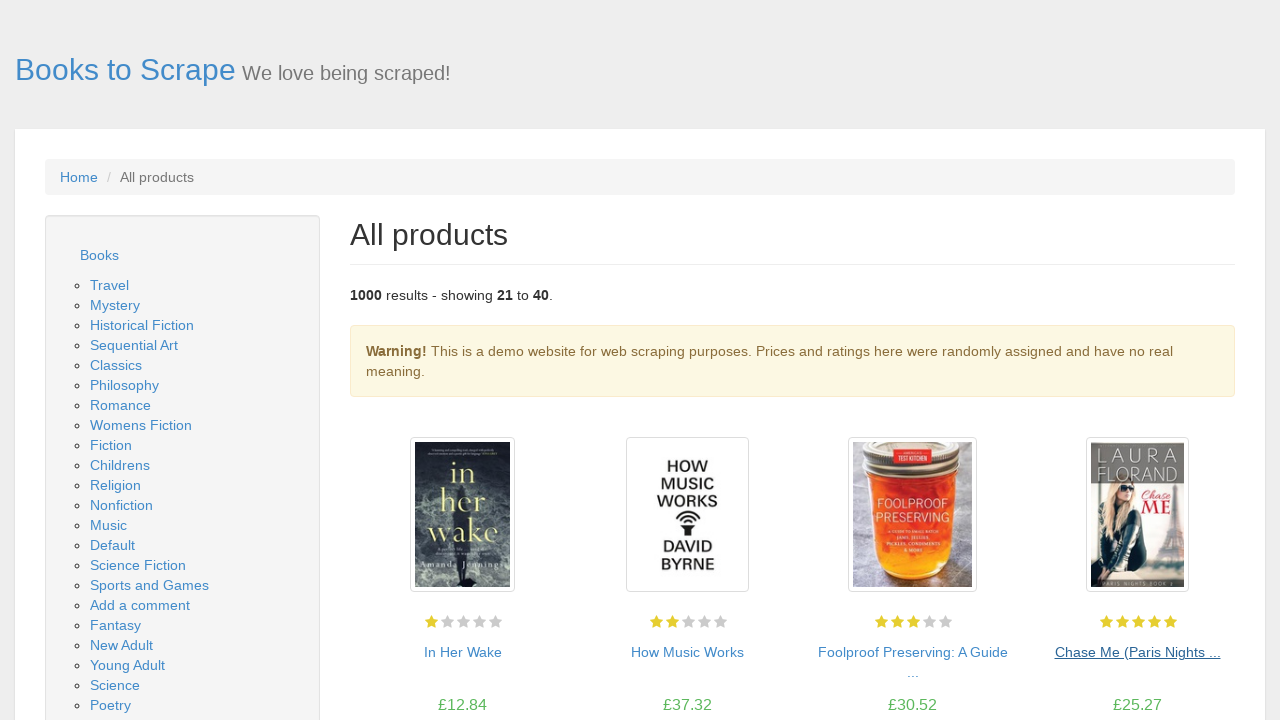

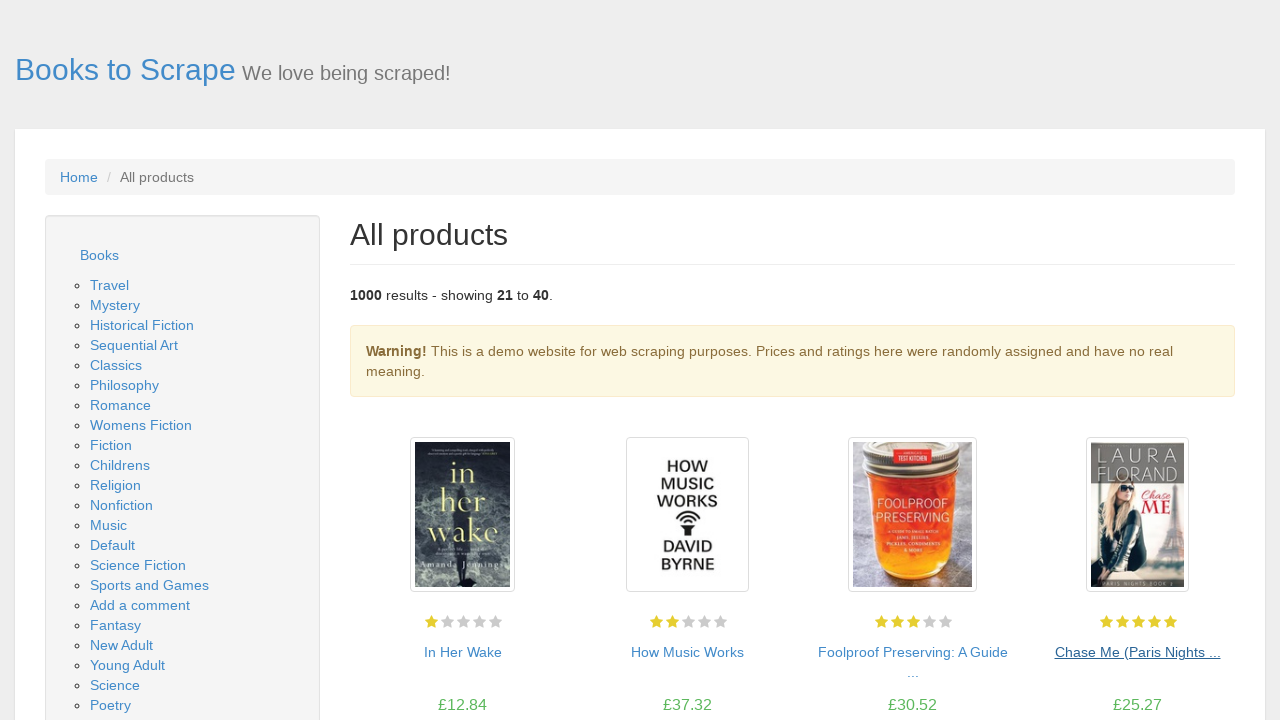